Tests filtering to display all items after filtering by other categories

Starting URL: https://demo.playwright.dev/todomvc

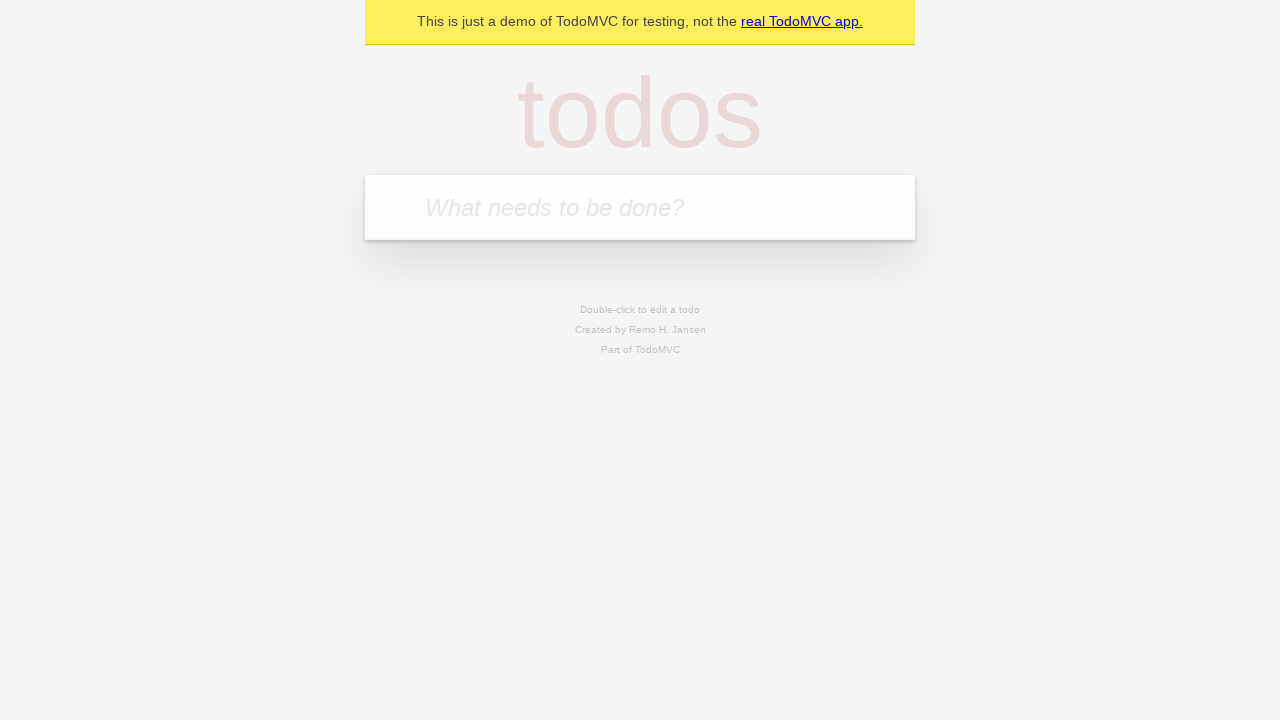

Filled new todo input with 'buy some cheese' on .new-todo
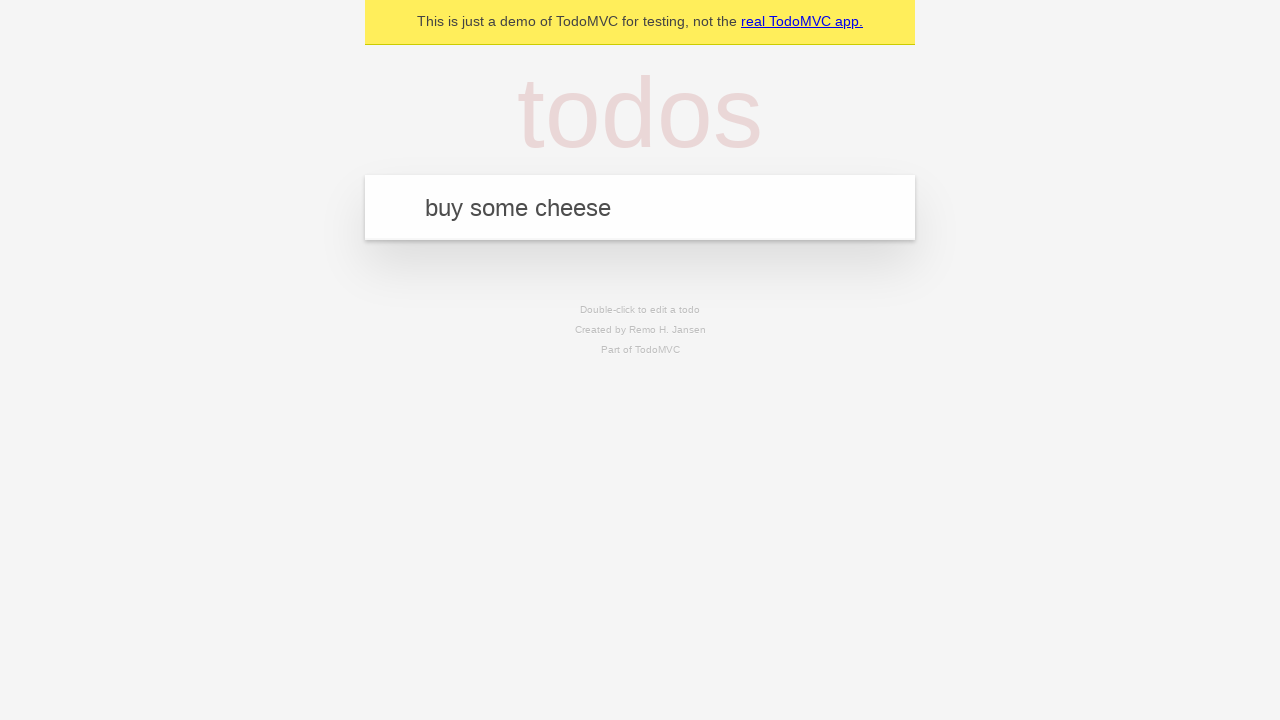

Pressed Enter to add first todo on .new-todo
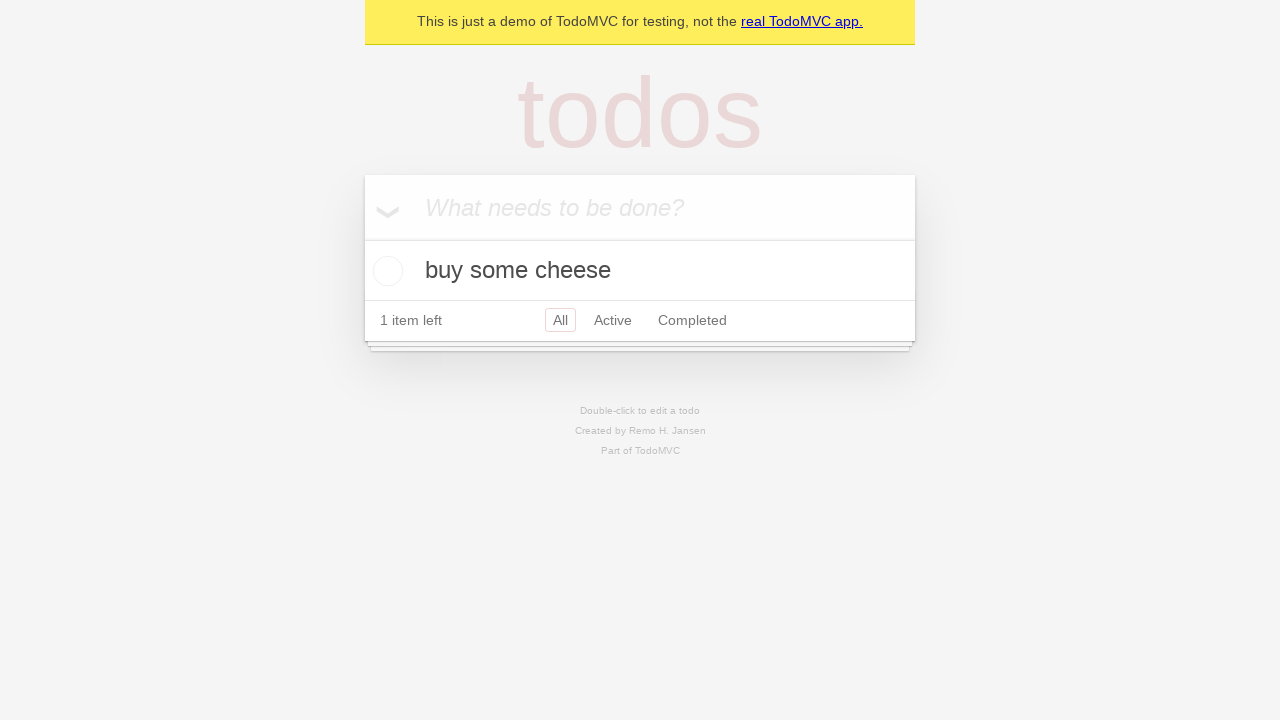

Filled new todo input with 'feed the cat' on .new-todo
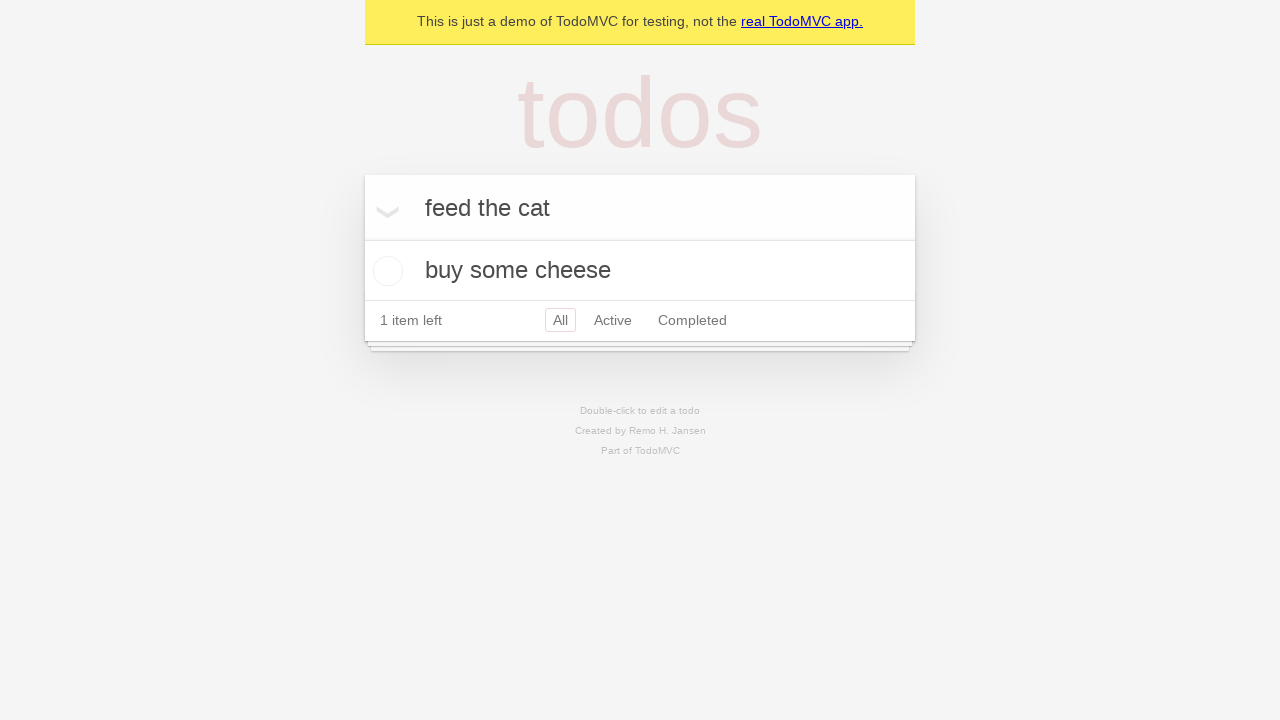

Pressed Enter to add second todo on .new-todo
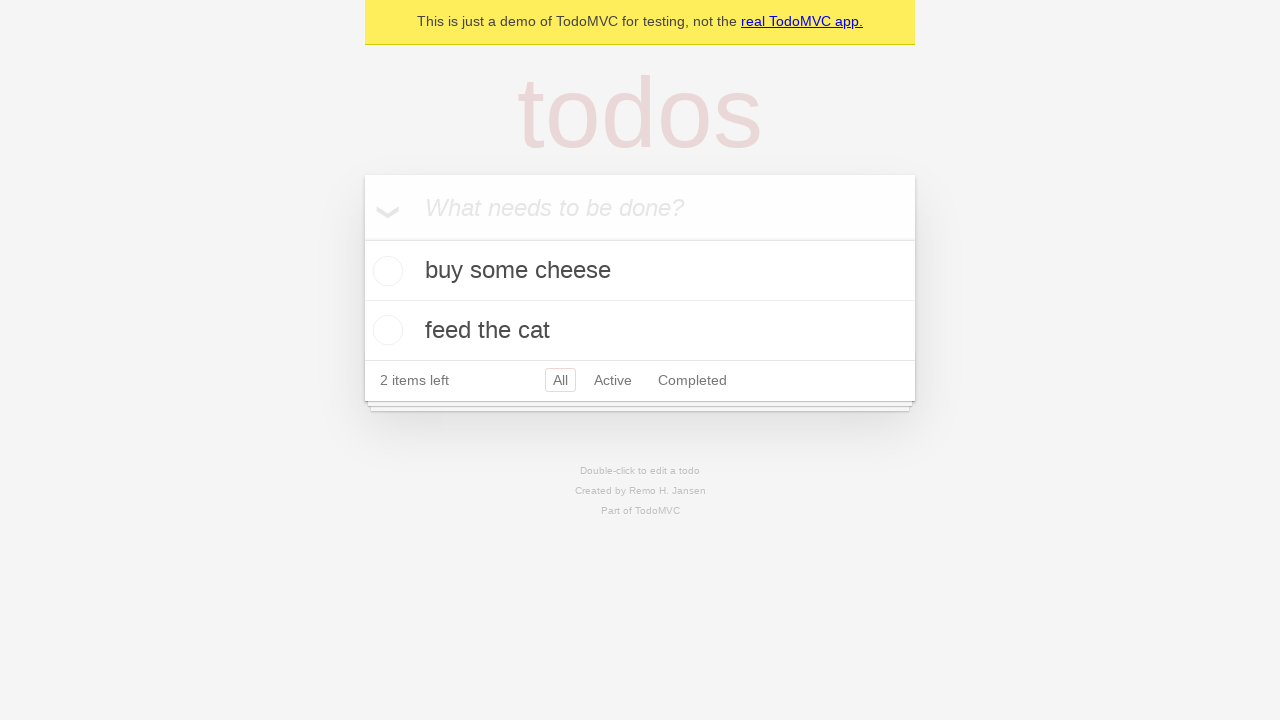

Filled new todo input with 'book a doctors appointment' on .new-todo
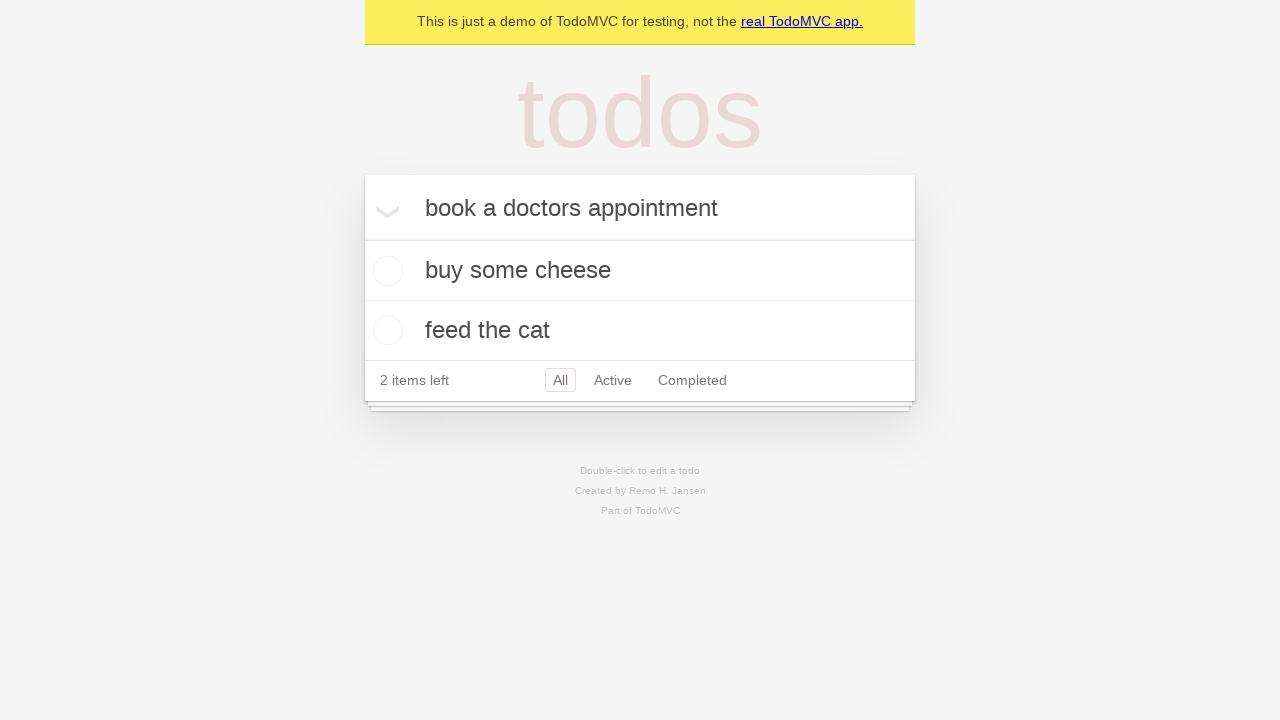

Pressed Enter to add third todo on .new-todo
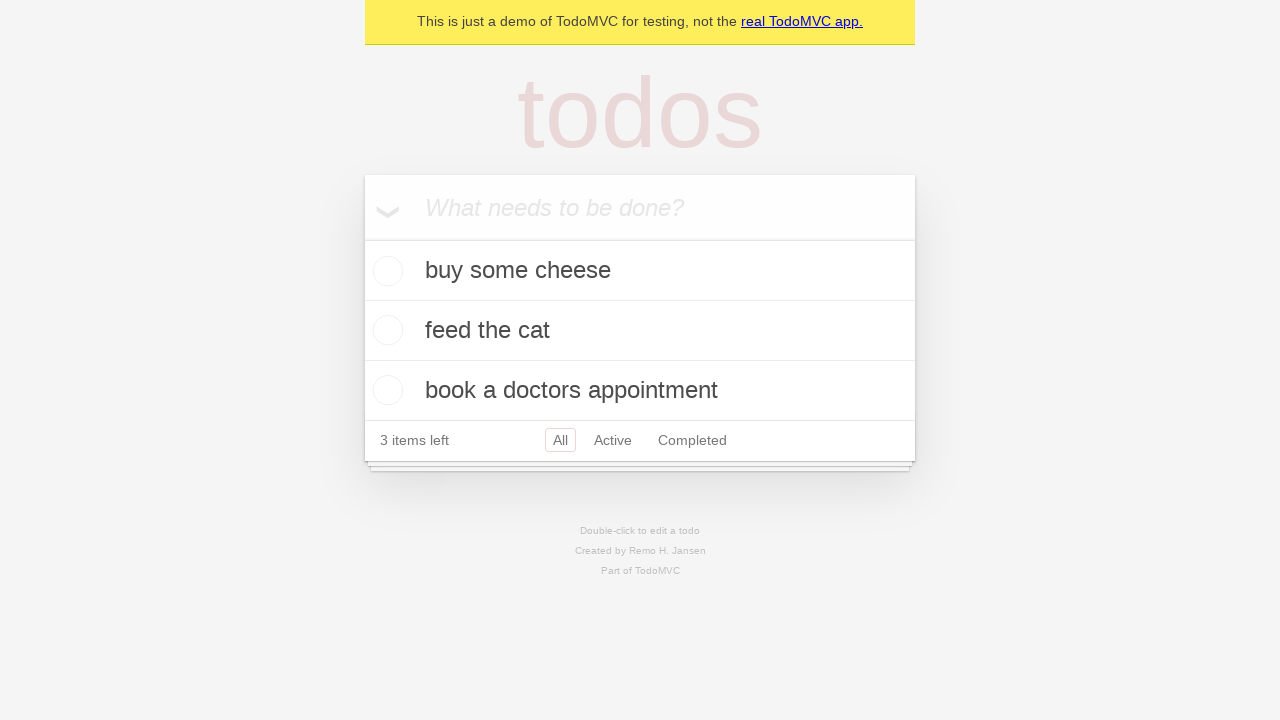

Marked second todo as complete at (385, 330) on .todo-list li .toggle >> nth=1
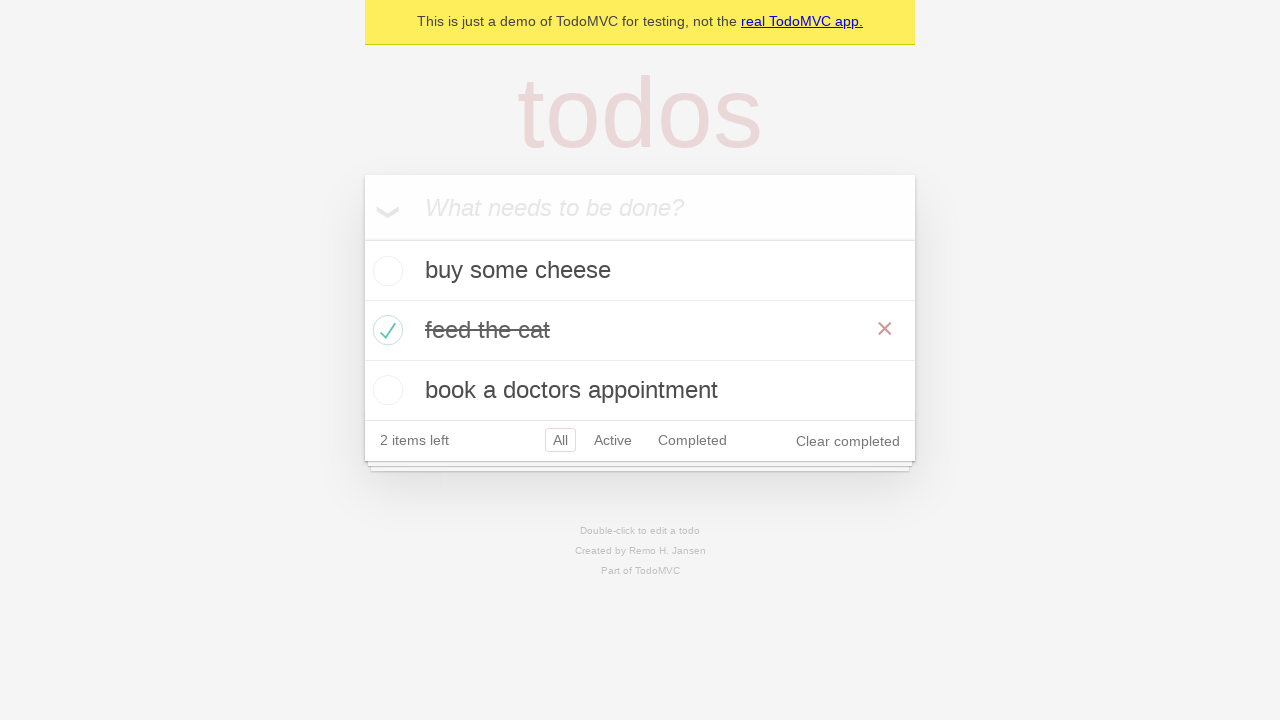

Clicked Active filter to display only active todos at (613, 440) on .filters >> text=Active
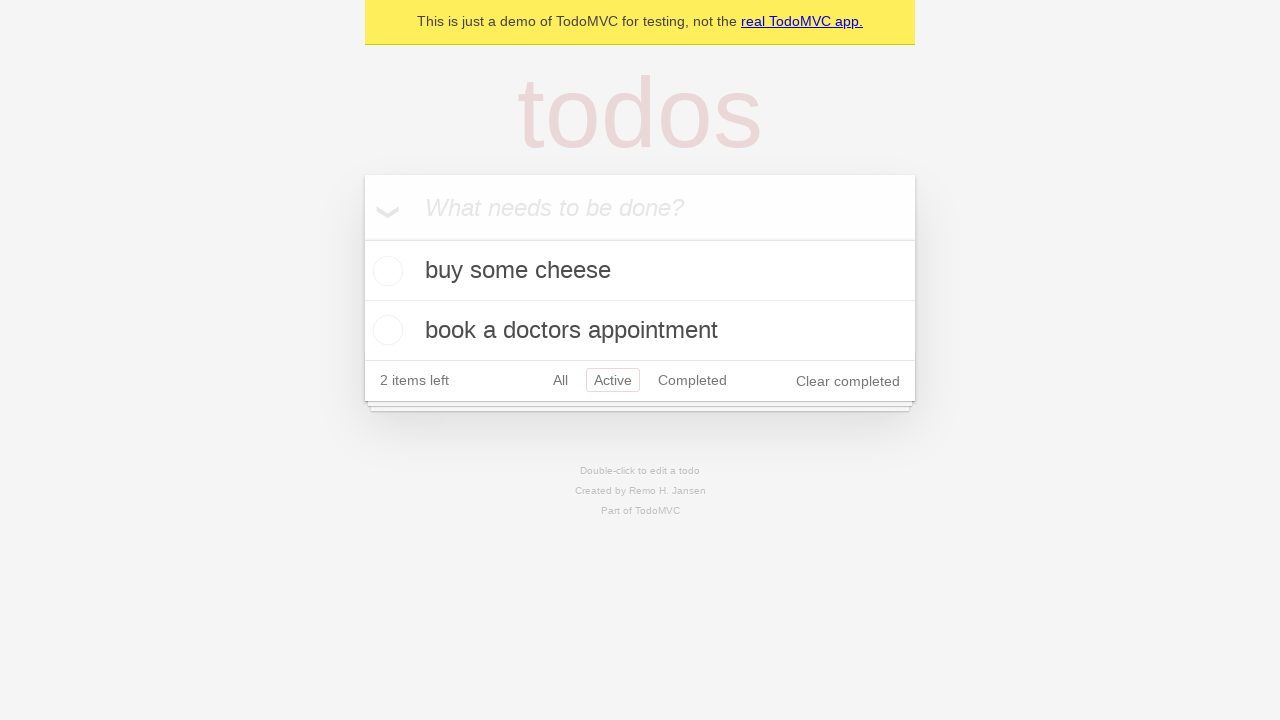

Clicked Completed filter to display only completed todos at (692, 380) on .filters >> text=Completed
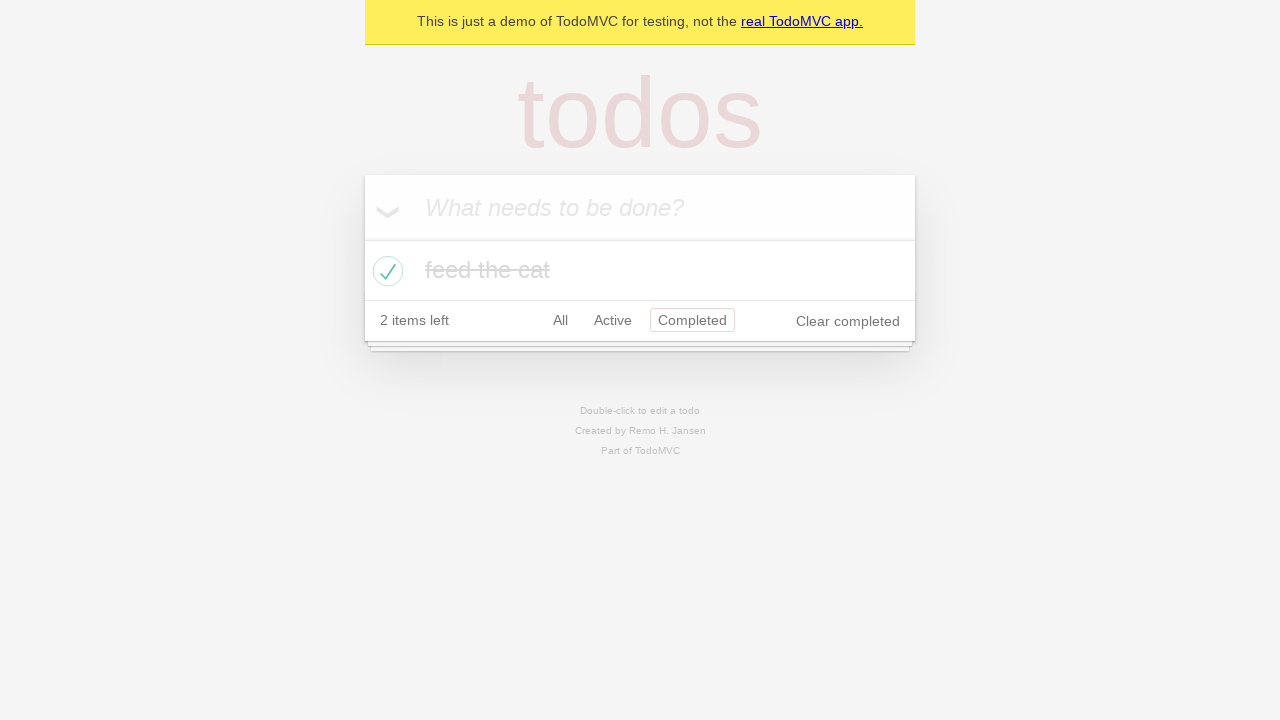

Clicked All filter to display all todos at (560, 320) on .filters >> text=All
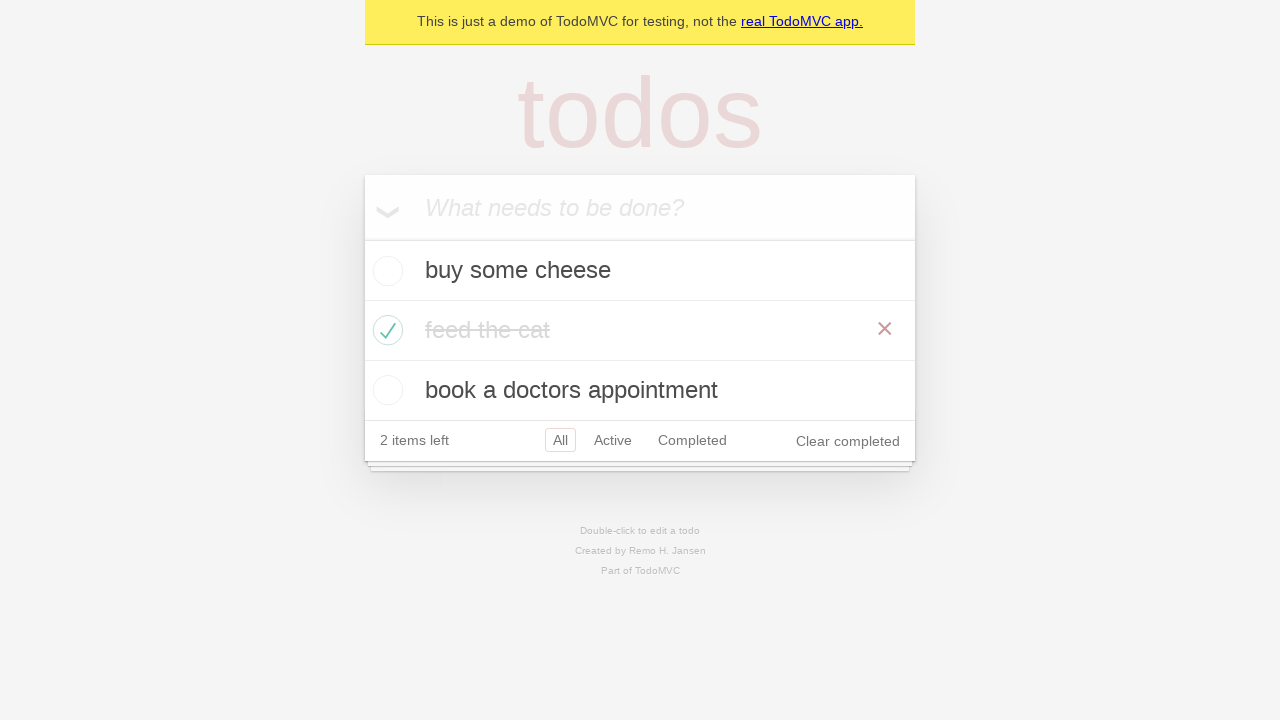

Confirmed all todo items are visible
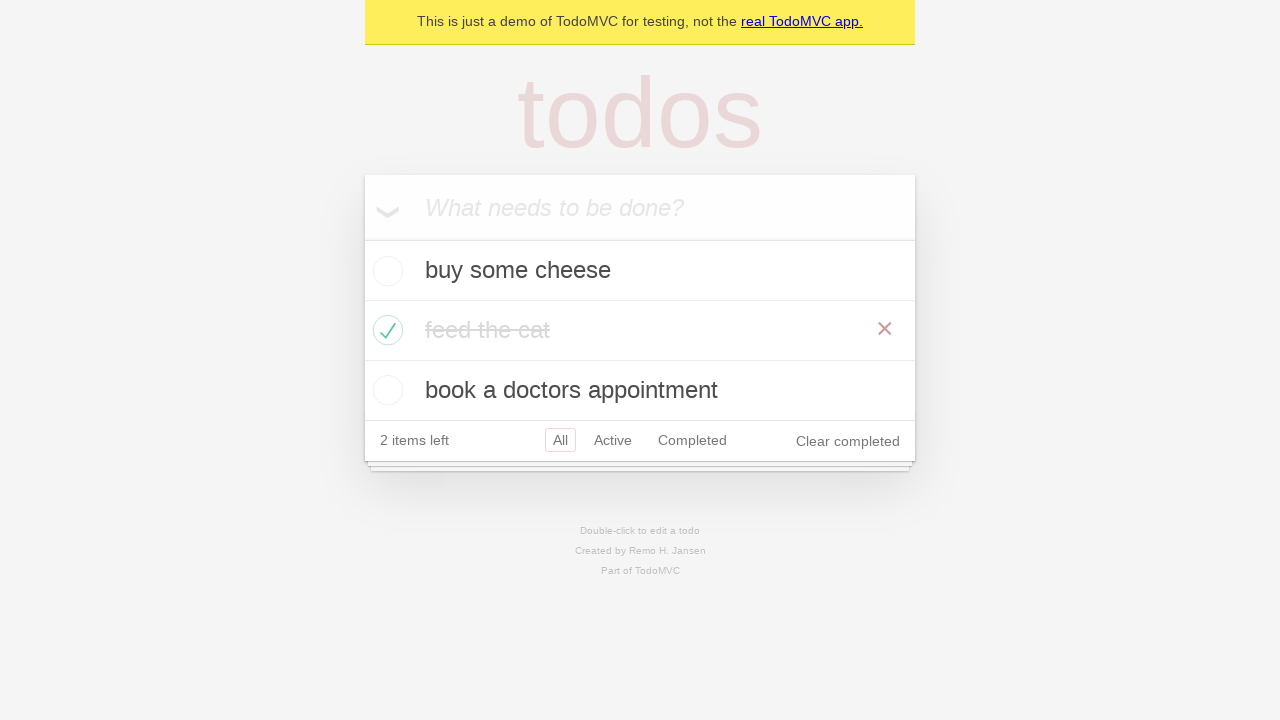

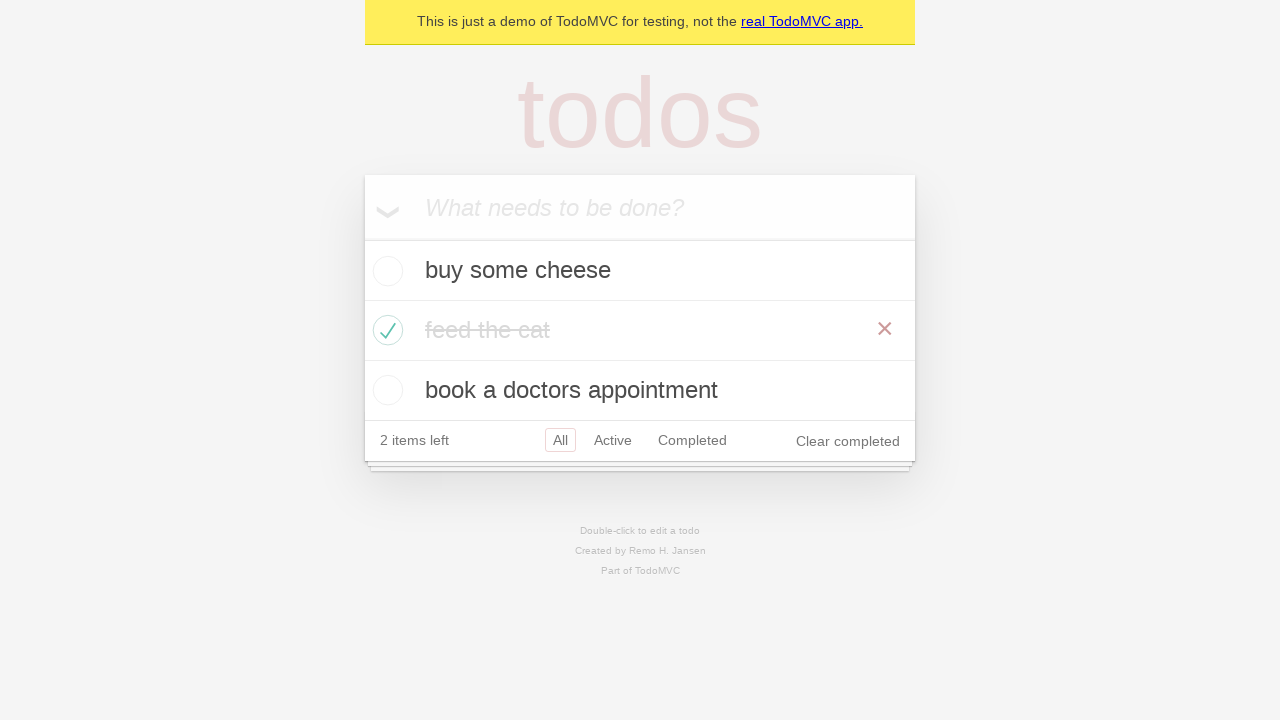